Navigates to calendardate.com and extracts the current date displayed on the page

Starting URL: https://www.calendardate.com/

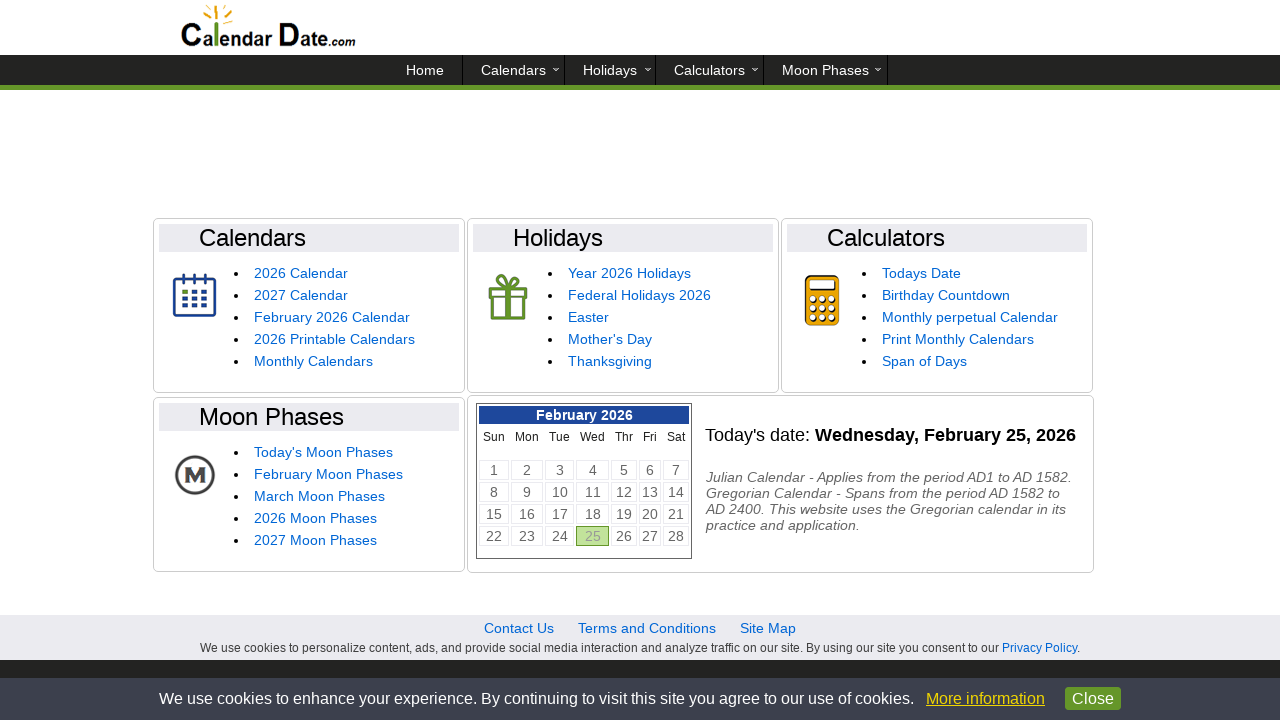

Navigated to calendardate.com
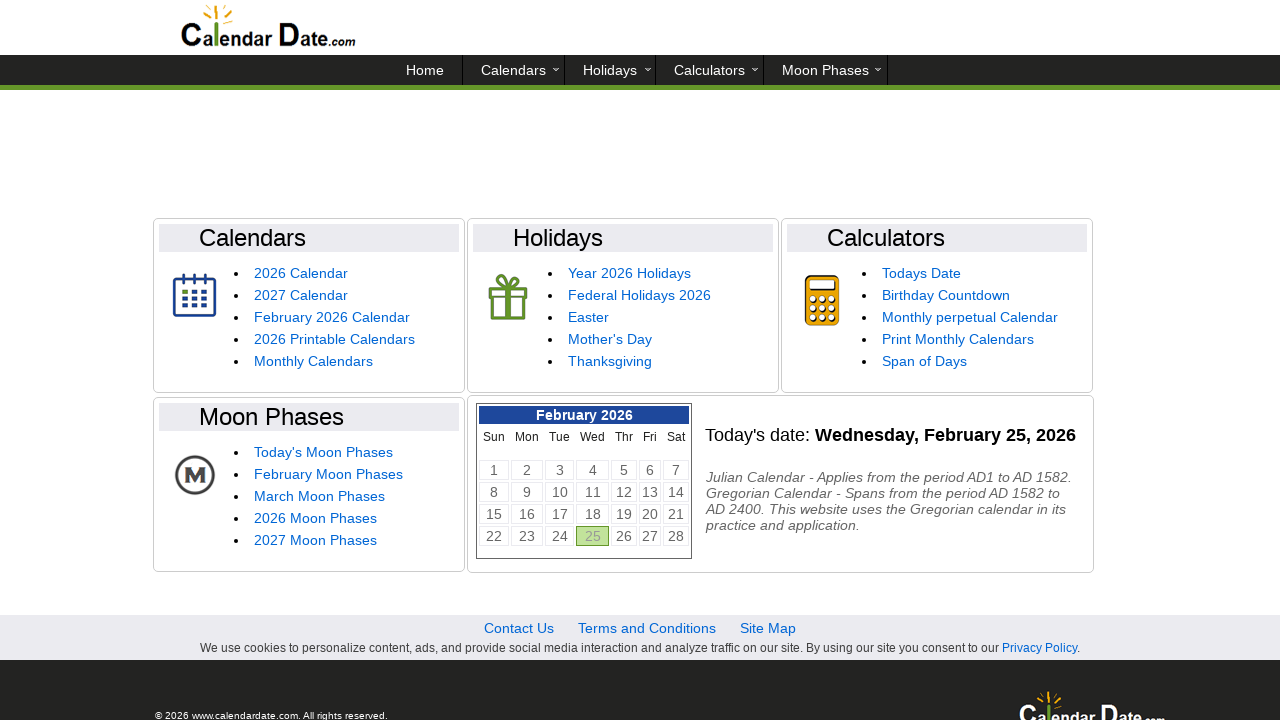

Waited for date header to load
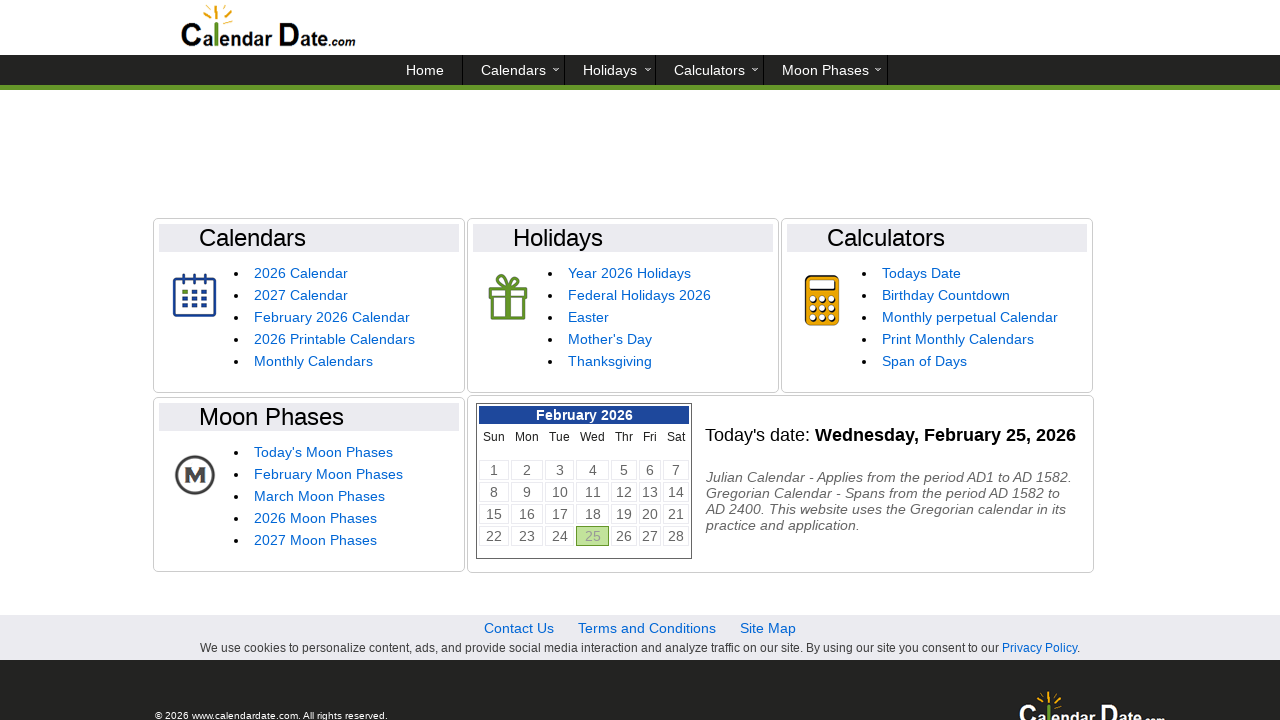

Located the date header element
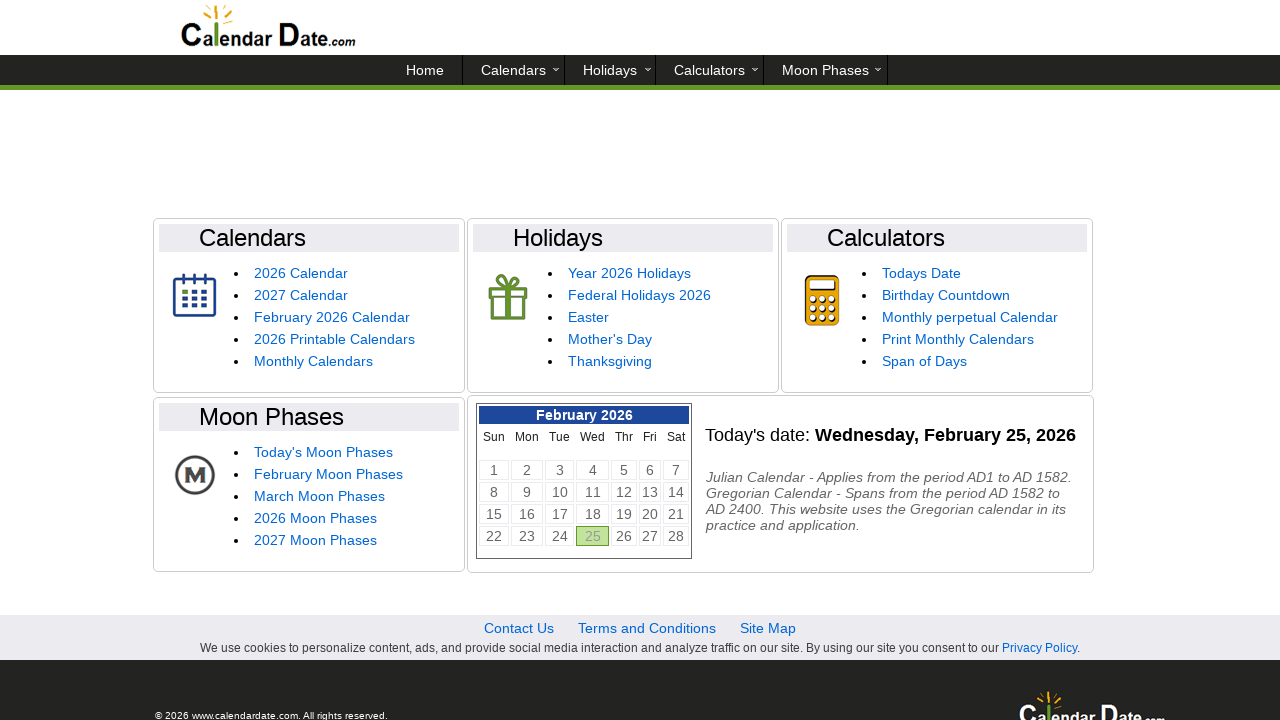

Extracted current date: 
      
             
  
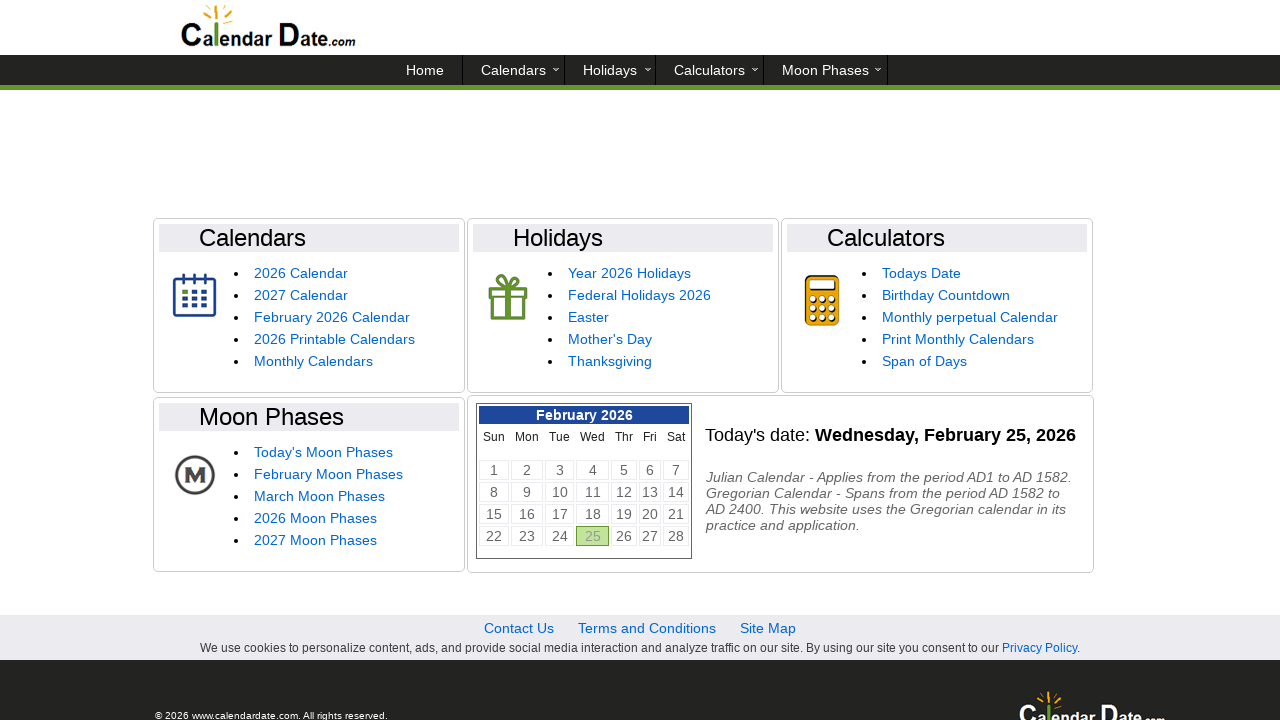

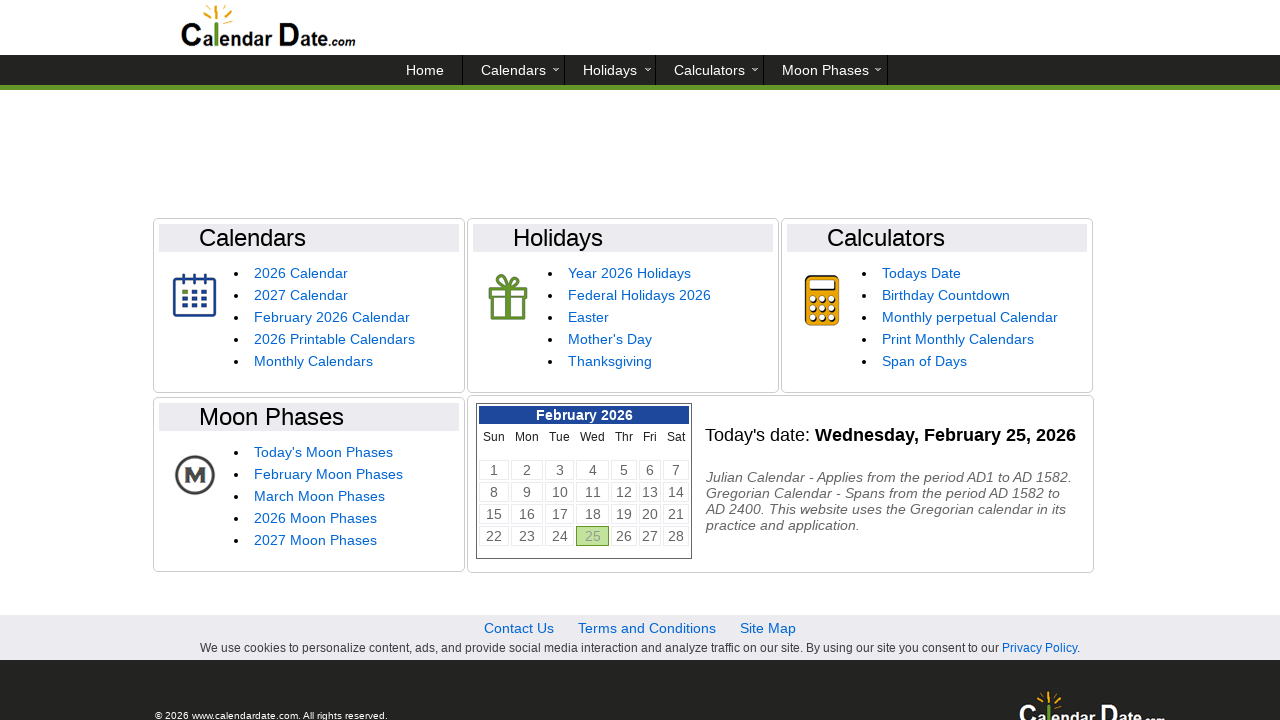